Tests checkbox interaction by locating checkboxes within a specific block on an HTML tutorial page and clicking the first two unchecked checkboxes.

Starting URL: http://www.tizag.com/htmlT/htmlcheckboxes.php

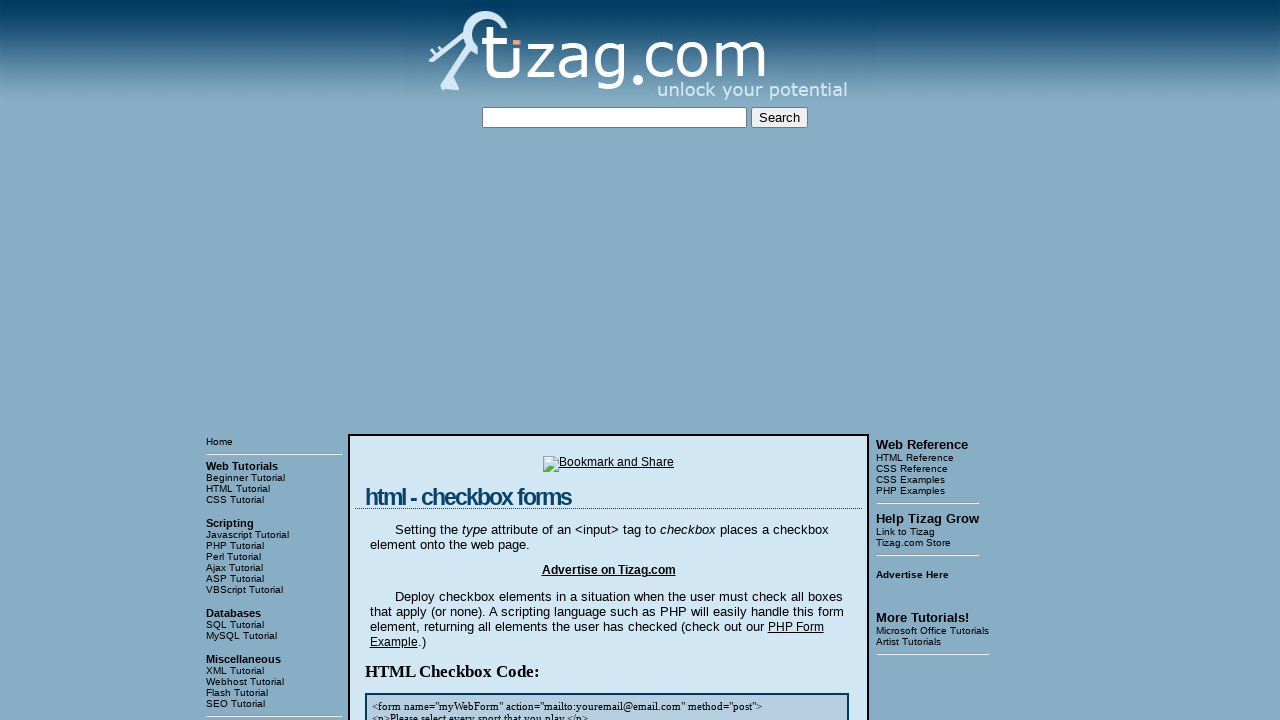

Located checkbox block on HTML tutorial page
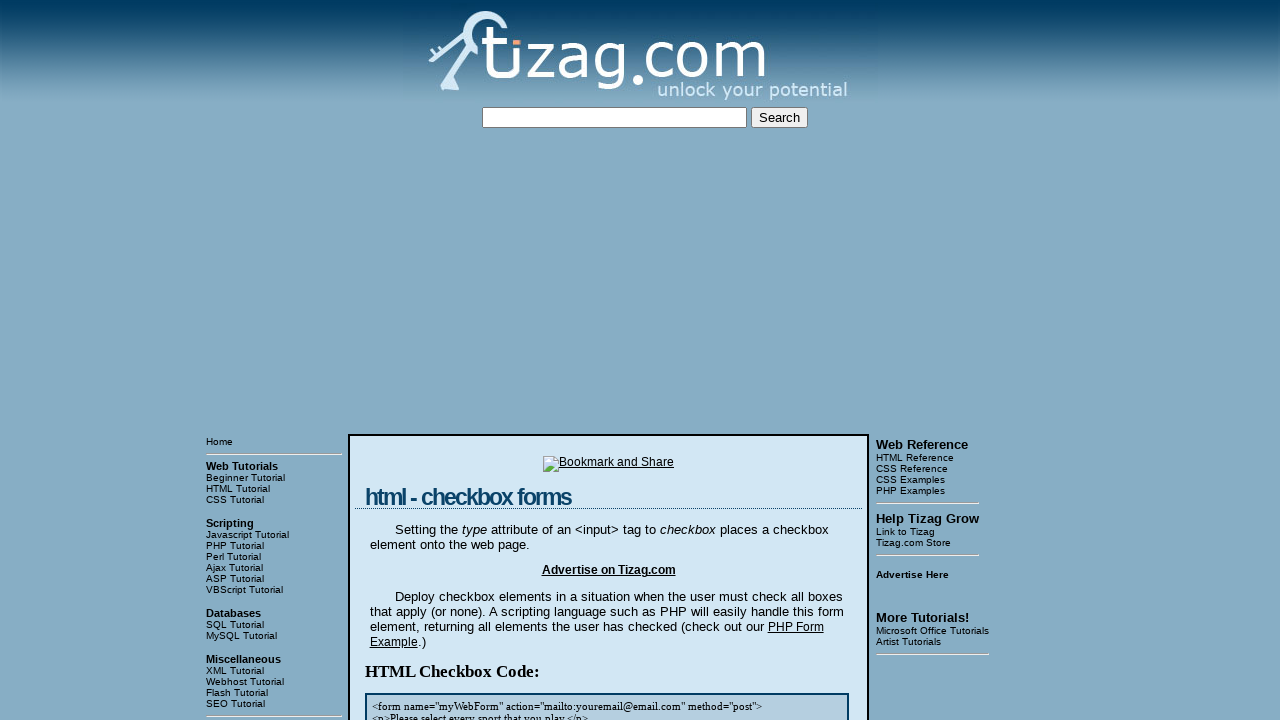

Checkbox block is now visible
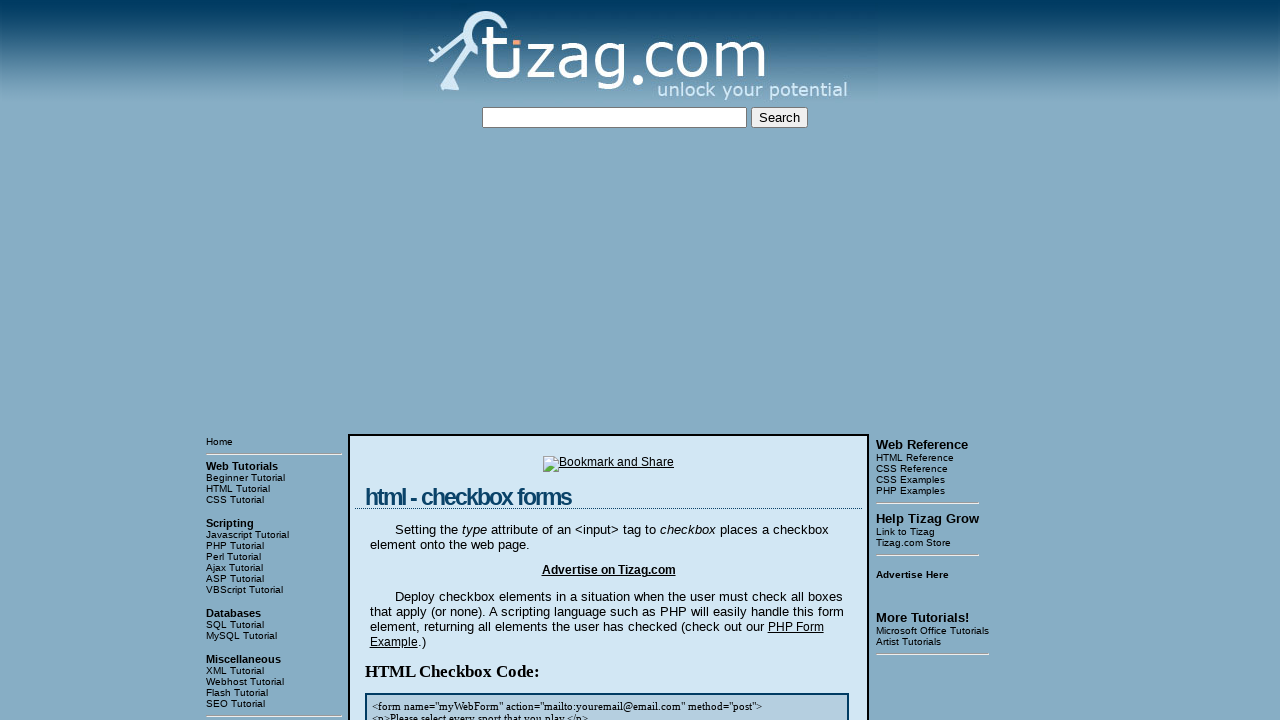

Located all checkboxes within the block
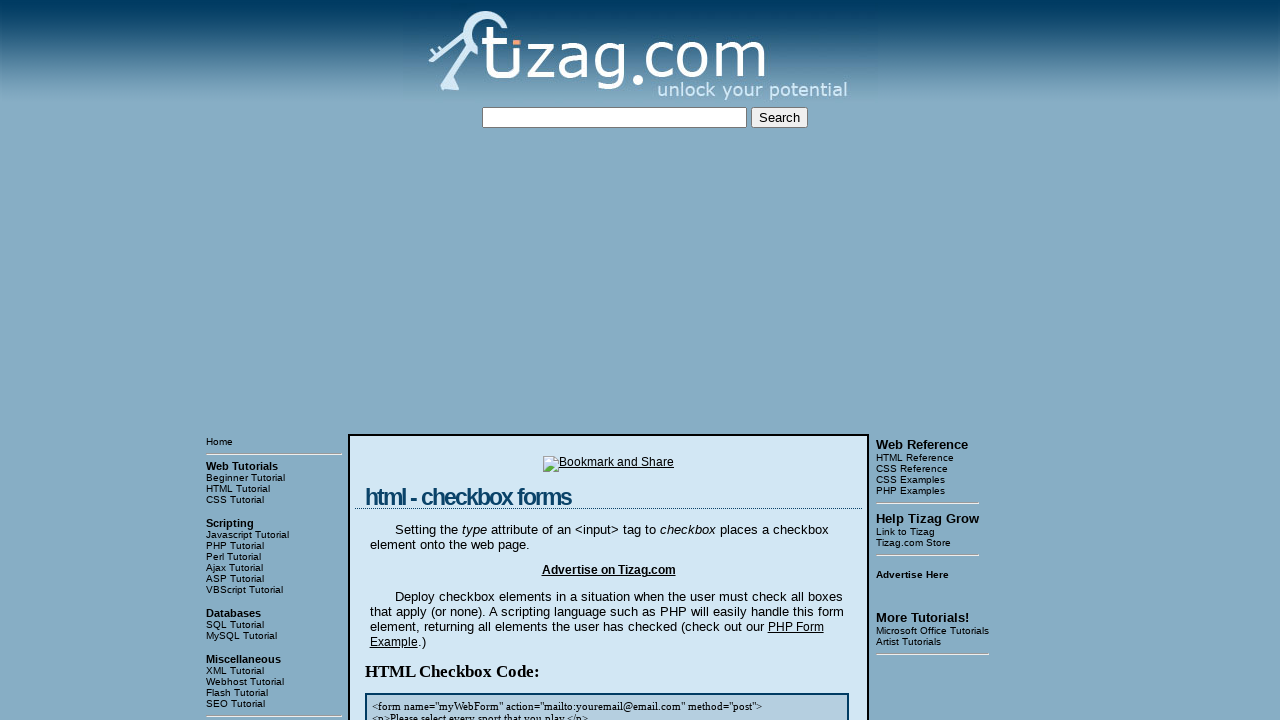

Clicked unchecked checkbox #1 at (422, 360) on xpath=//html/body/table[3]/tbody/tr[1]/td[2]/table/tbody/tr/td/div[4] >> [type='
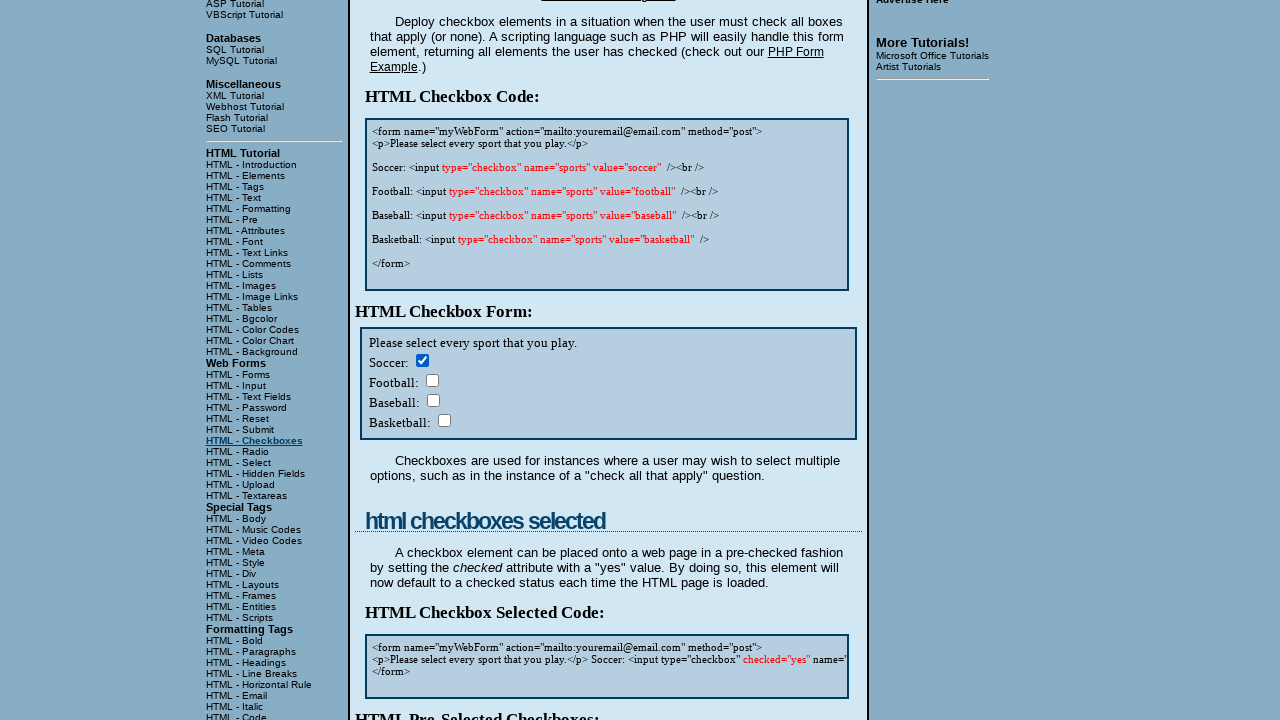

Clicked unchecked checkbox #2 at (432, 380) on xpath=//html/body/table[3]/tbody/tr[1]/td[2]/table/tbody/tr/td/div[4] >> [type='
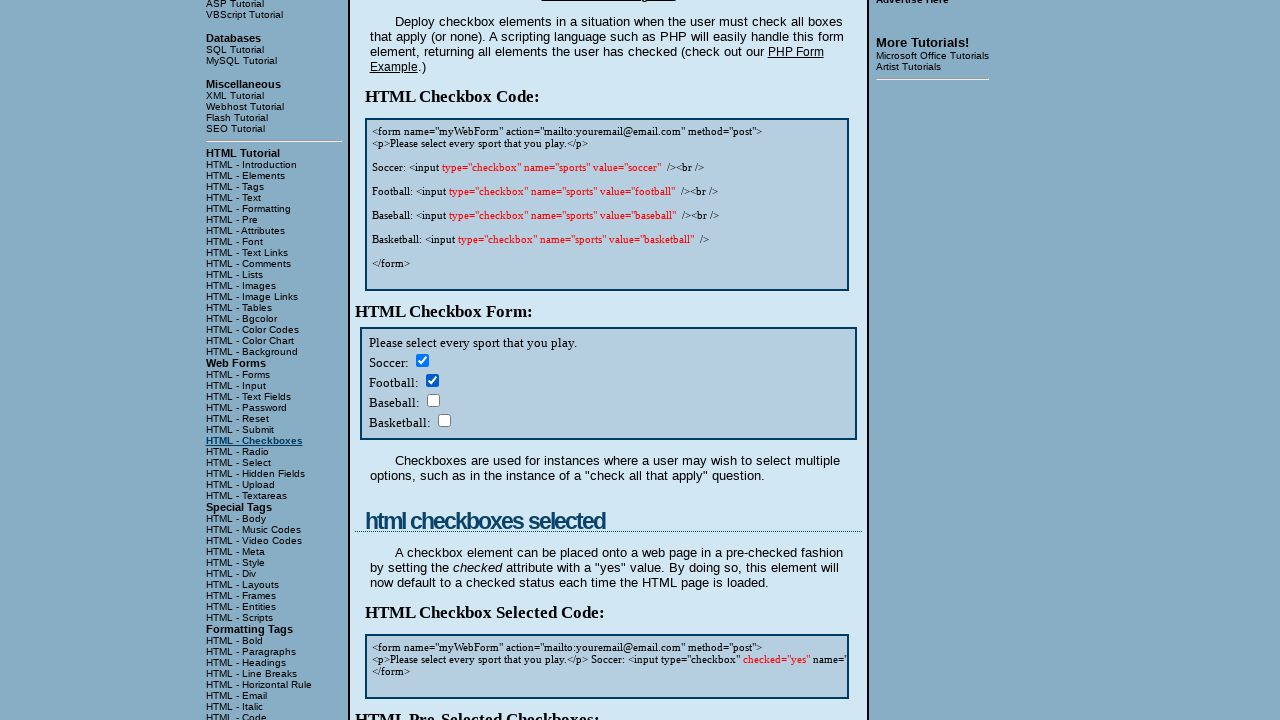

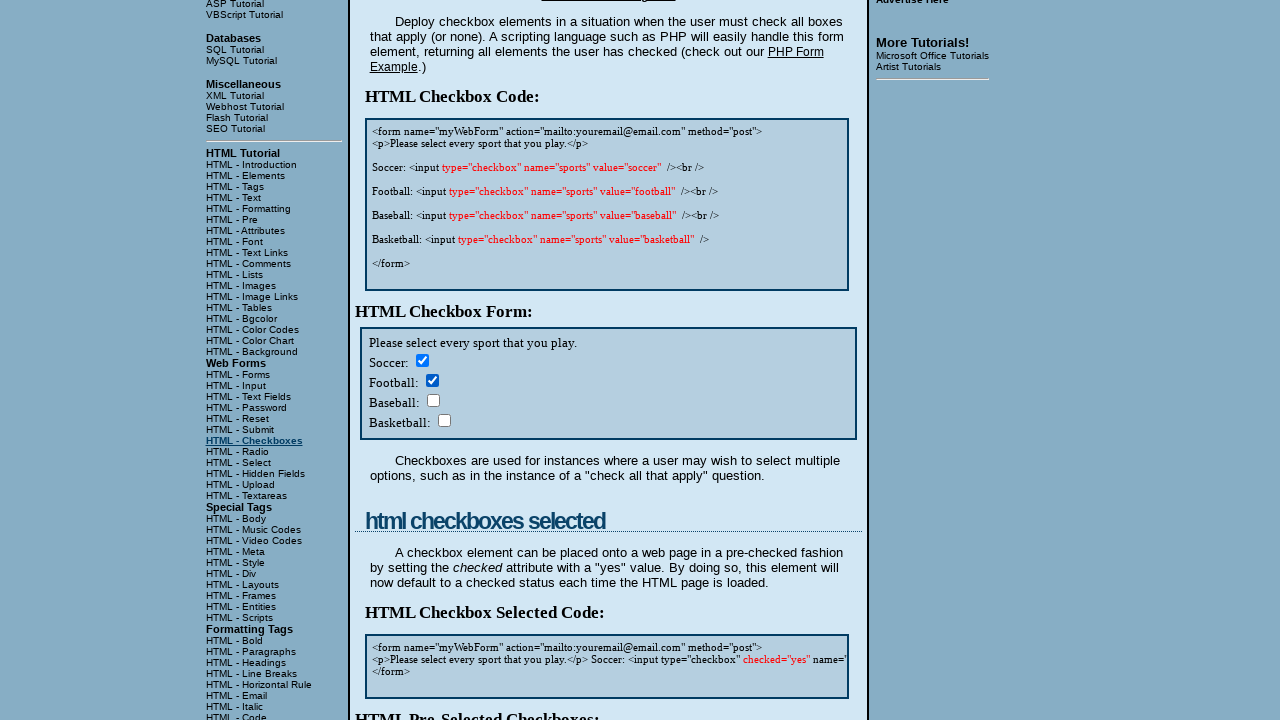